Tests iframe interaction by switching to a demo frame, clicking a selectable list item, then switching back to main content and clicking a Download link

Starting URL: http://jqueryui.com/selectable/

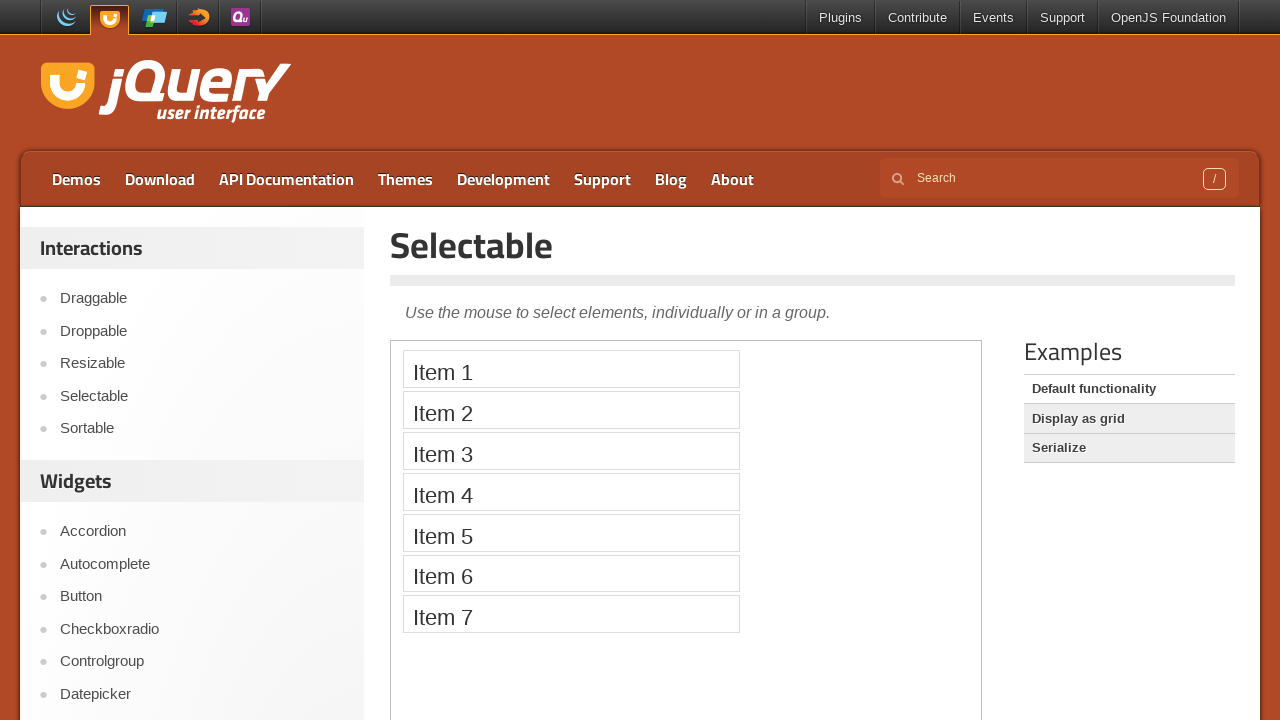

Located the demo iframe
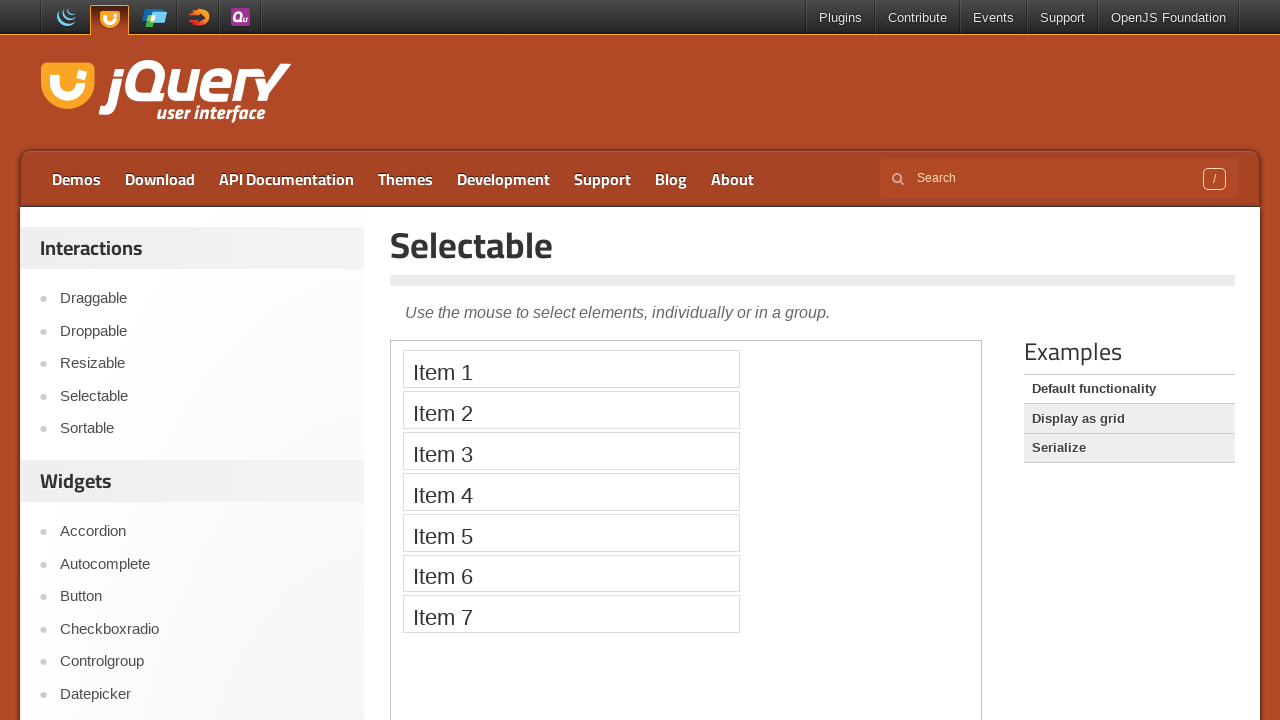

Clicked the first selectable list item in the demo frame at (571, 369) on .demo-frame >> internal:control=enter-frame >> xpath=//*[@id='selectable']/li[1]
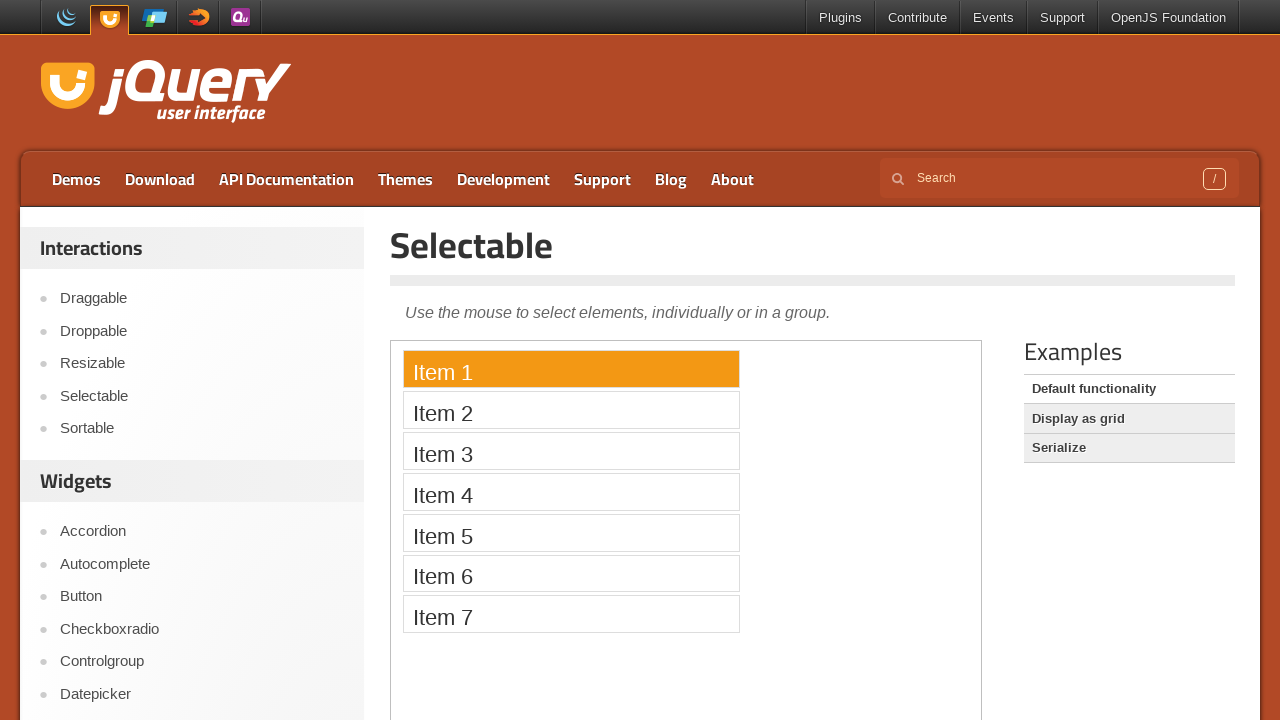

Clicked the Download link in main content at (160, 179) on a:has-text('Download')
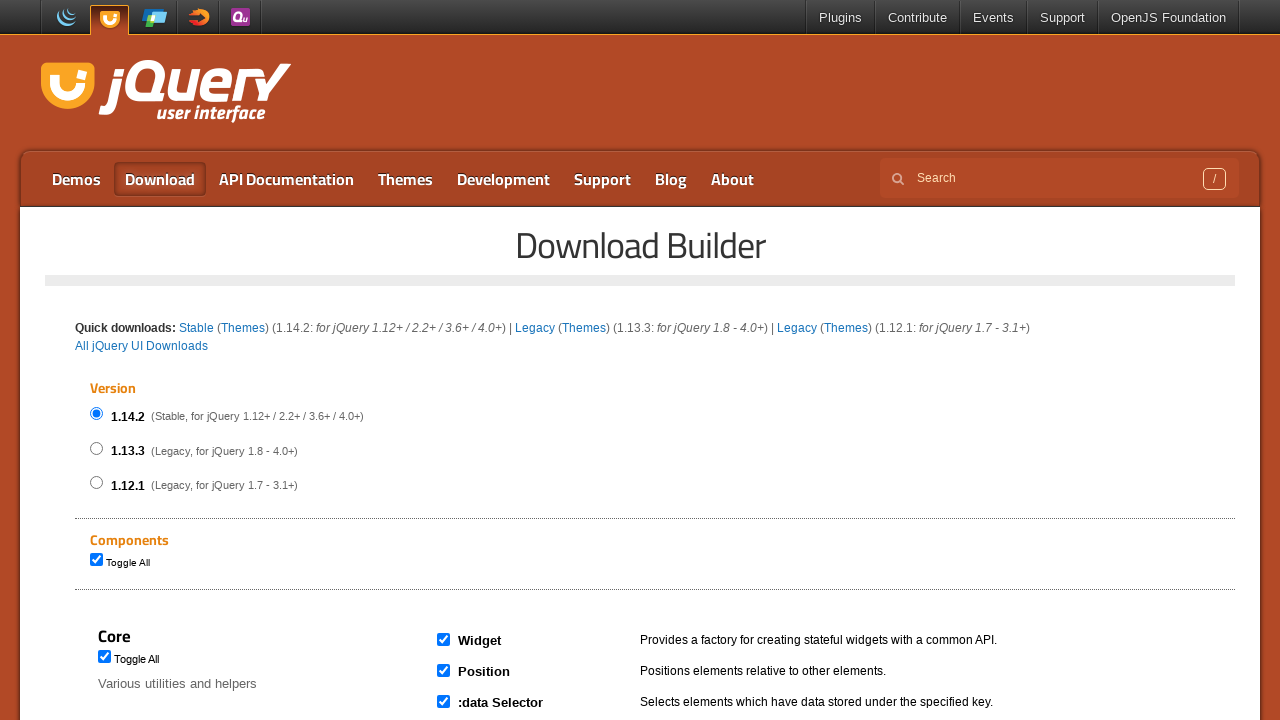

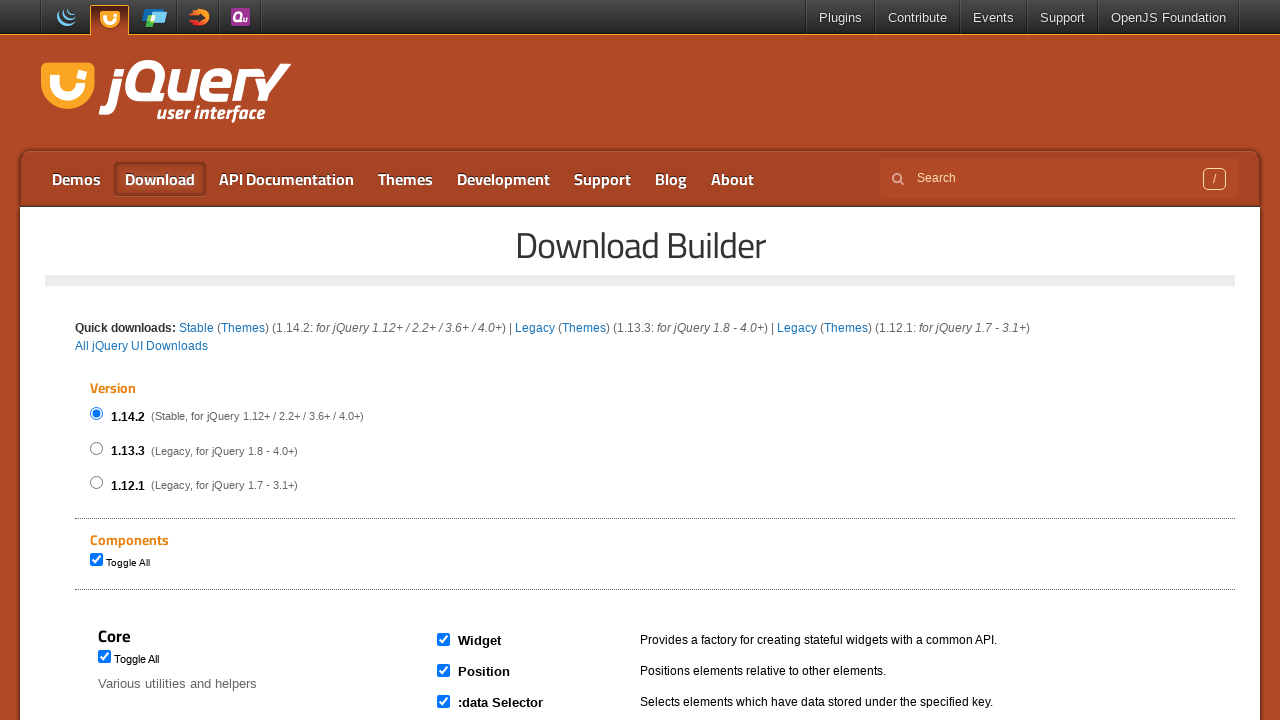